Tests iframe handling by navigating to W3Schools tryit editor, switching to the result iframe, and clicking the "Try it" button which triggers a JavaScript confirm dialog.

Starting URL: https://www.w3schools.com/js/tryit.asp?filename=tryjs_confirm

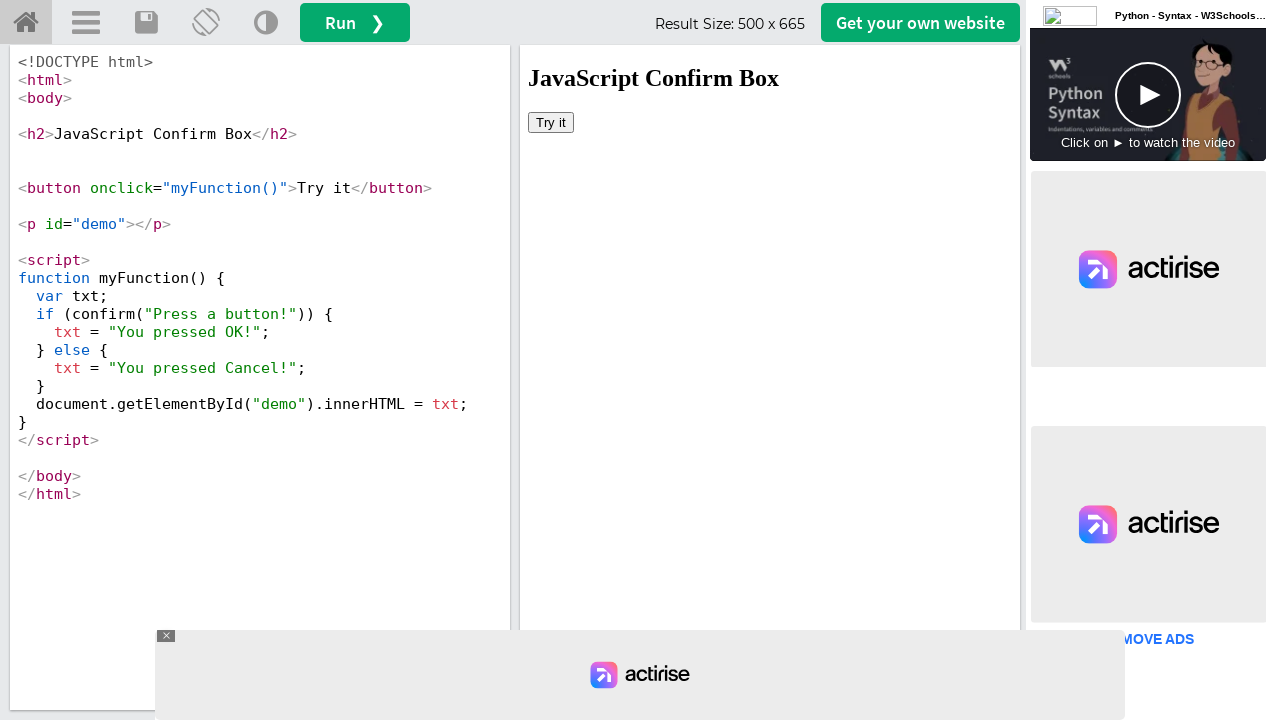

Accessed main frame to ensure we're at top level
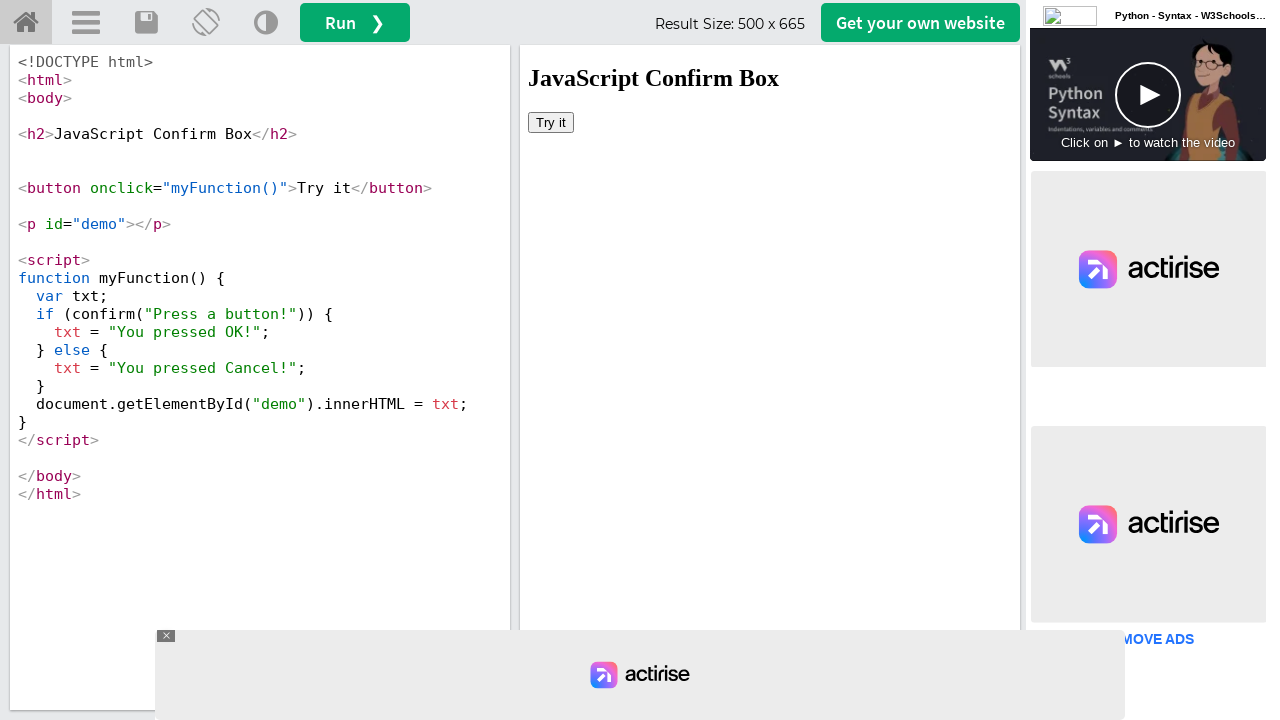

Located the iframeResult iframe
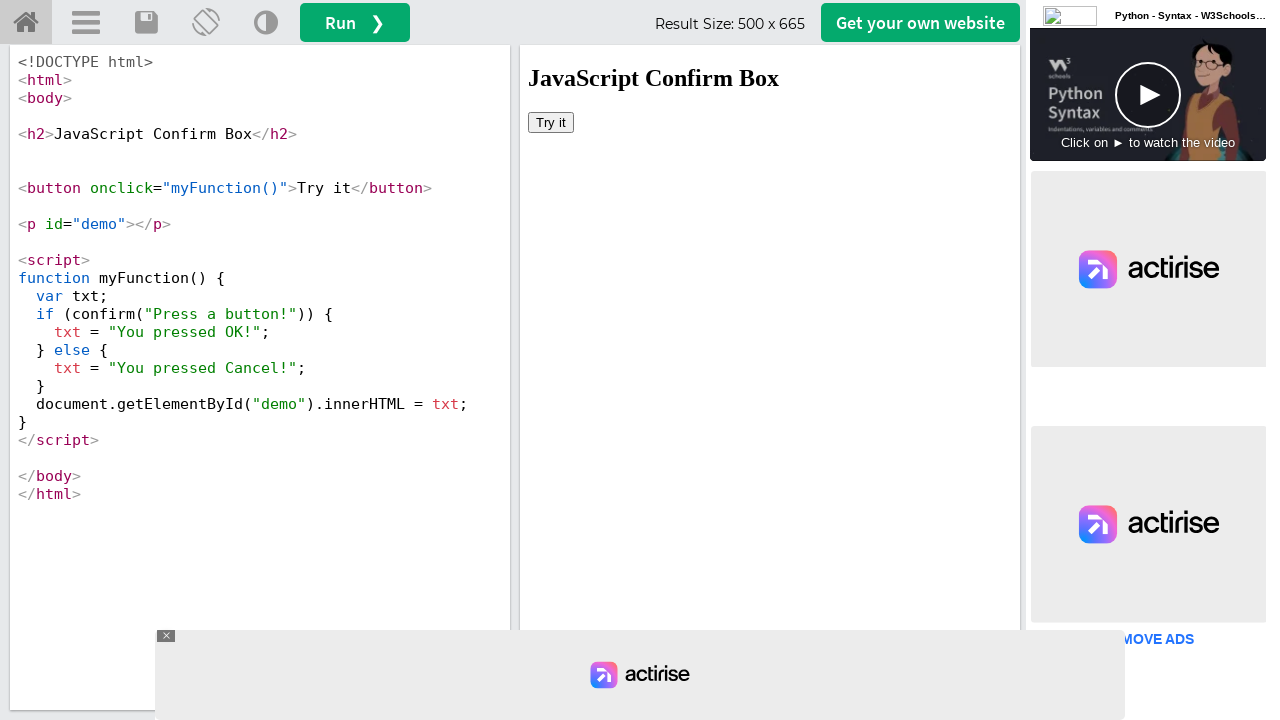

Located the 'Try it' button inside the iframe
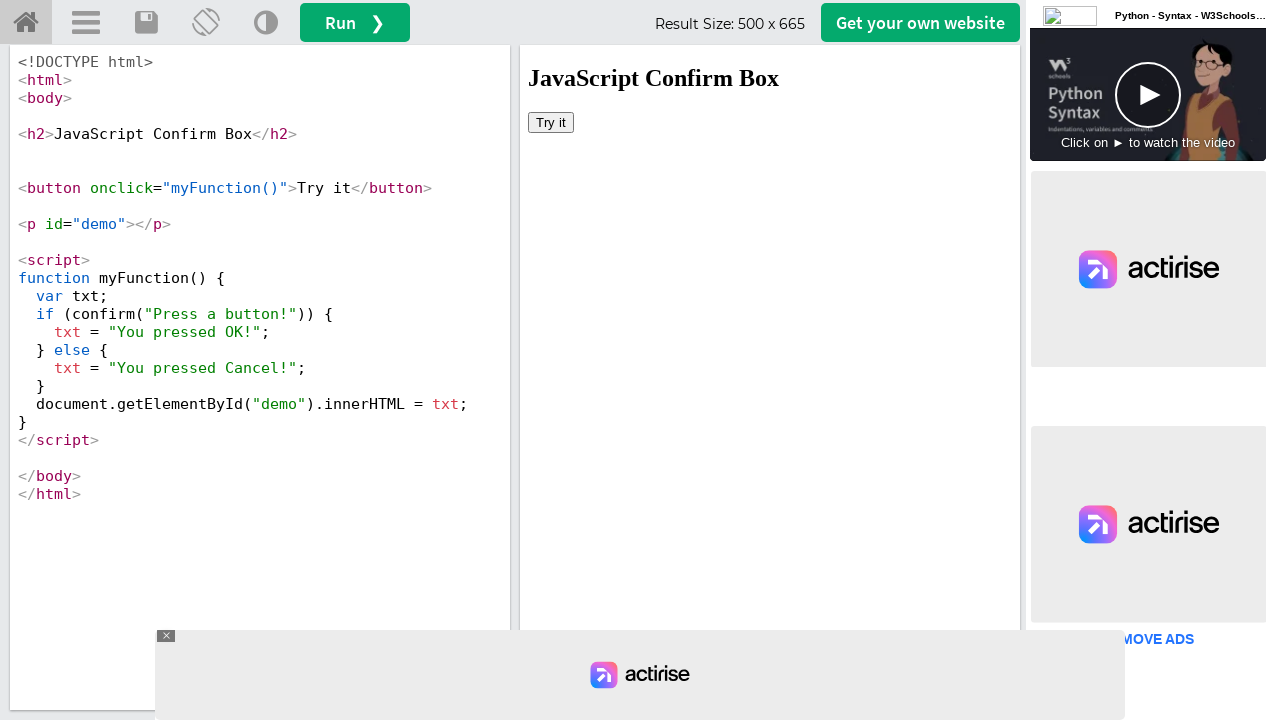

Waited for 'Try it' button to become visible
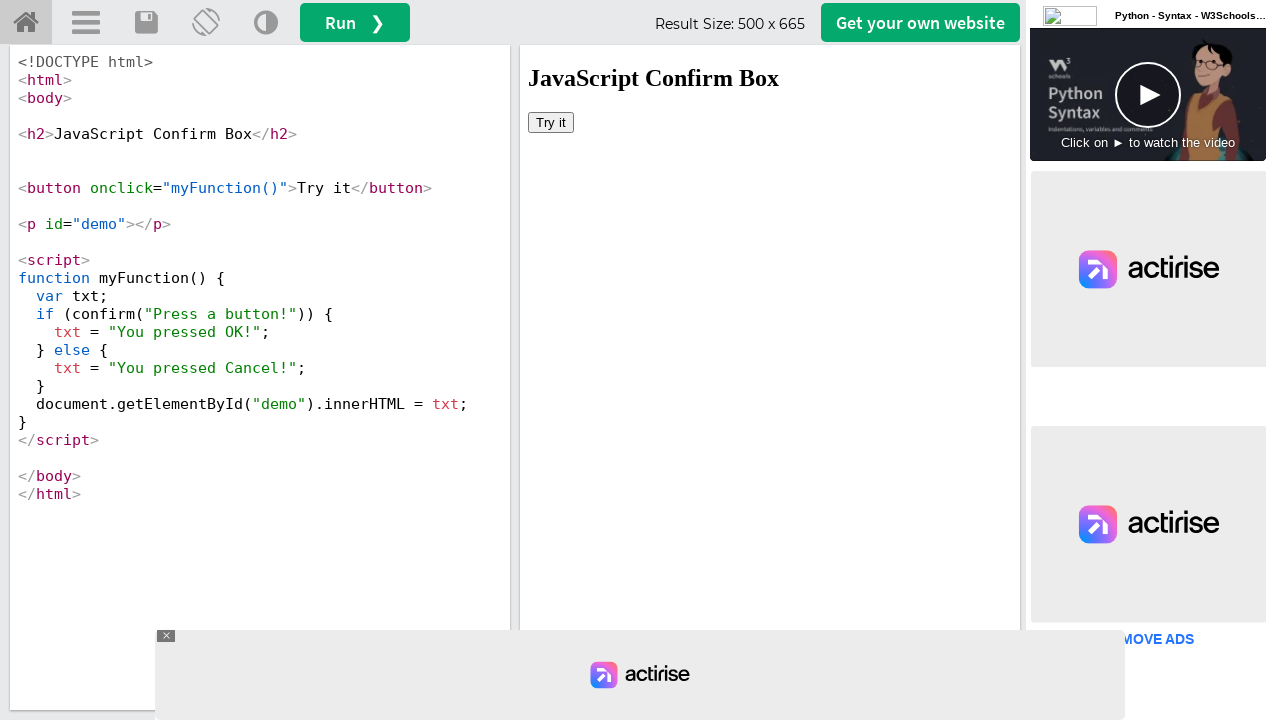

Clicked the 'Try it' button to trigger confirm dialog at (551, 122) on iframe#iframeResult >> internal:control=enter-frame >> button >> internal:has-te
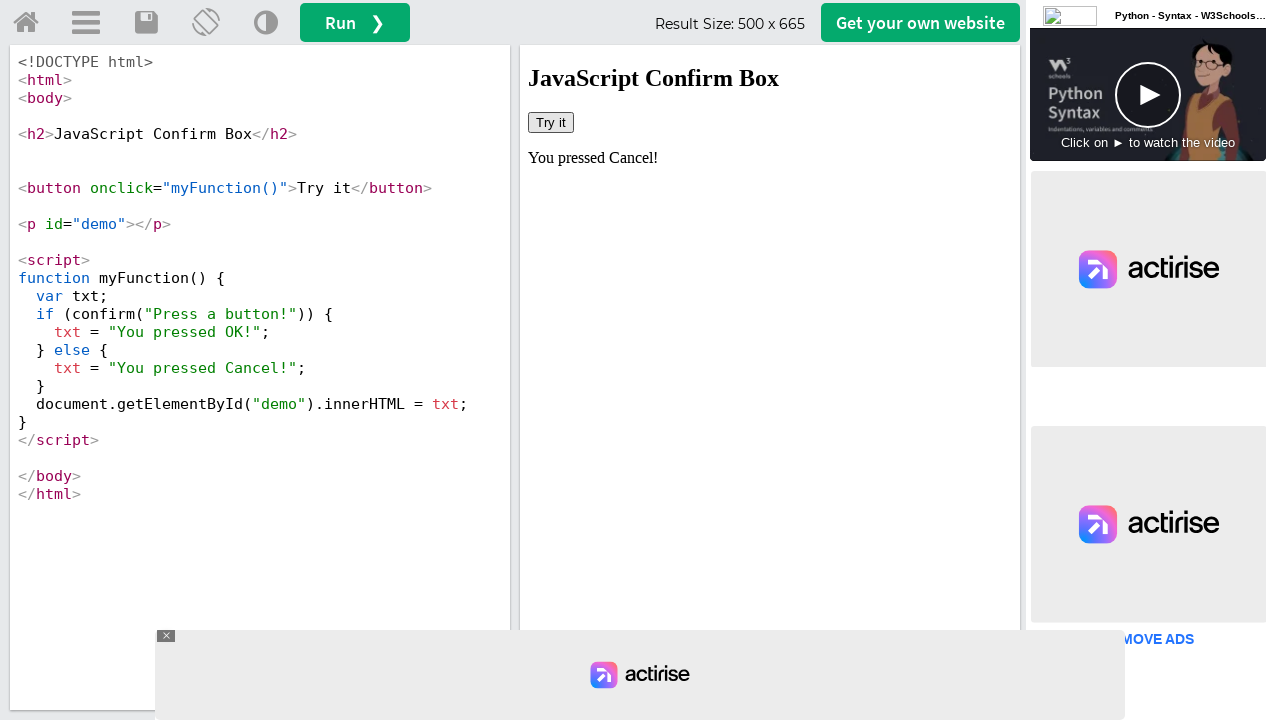

Set up dialog handler to accept confirm dialogs
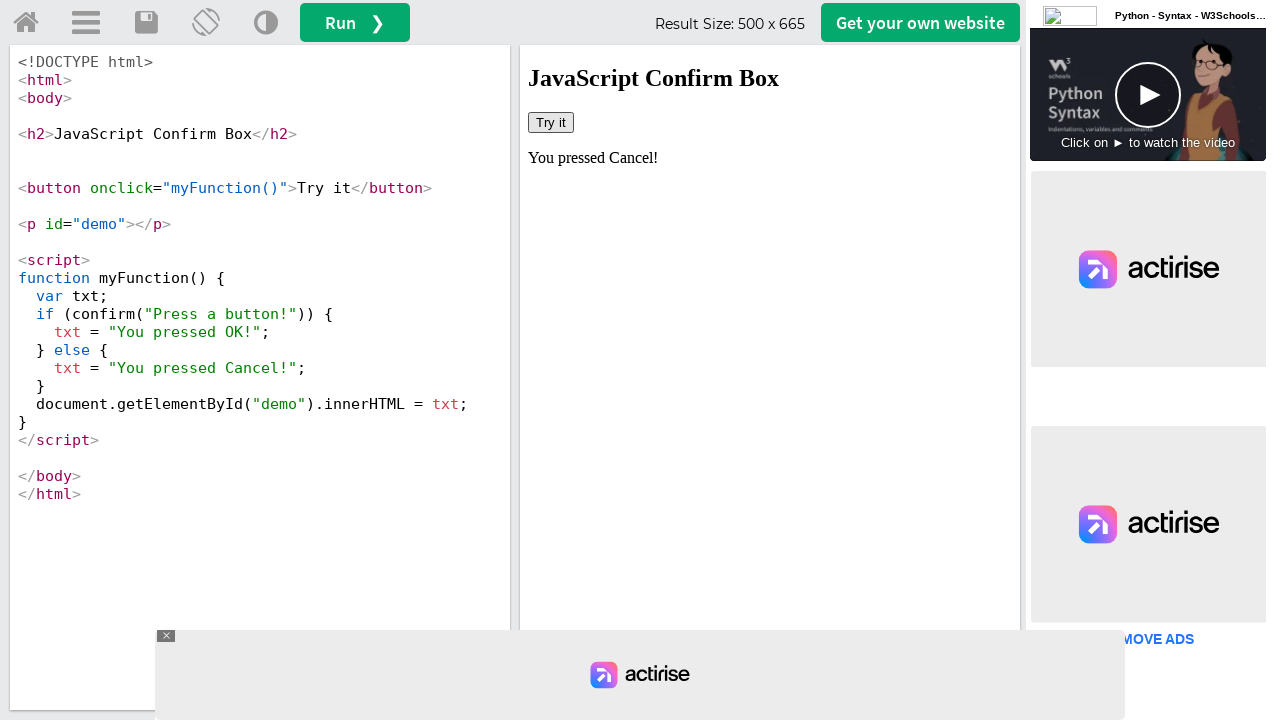

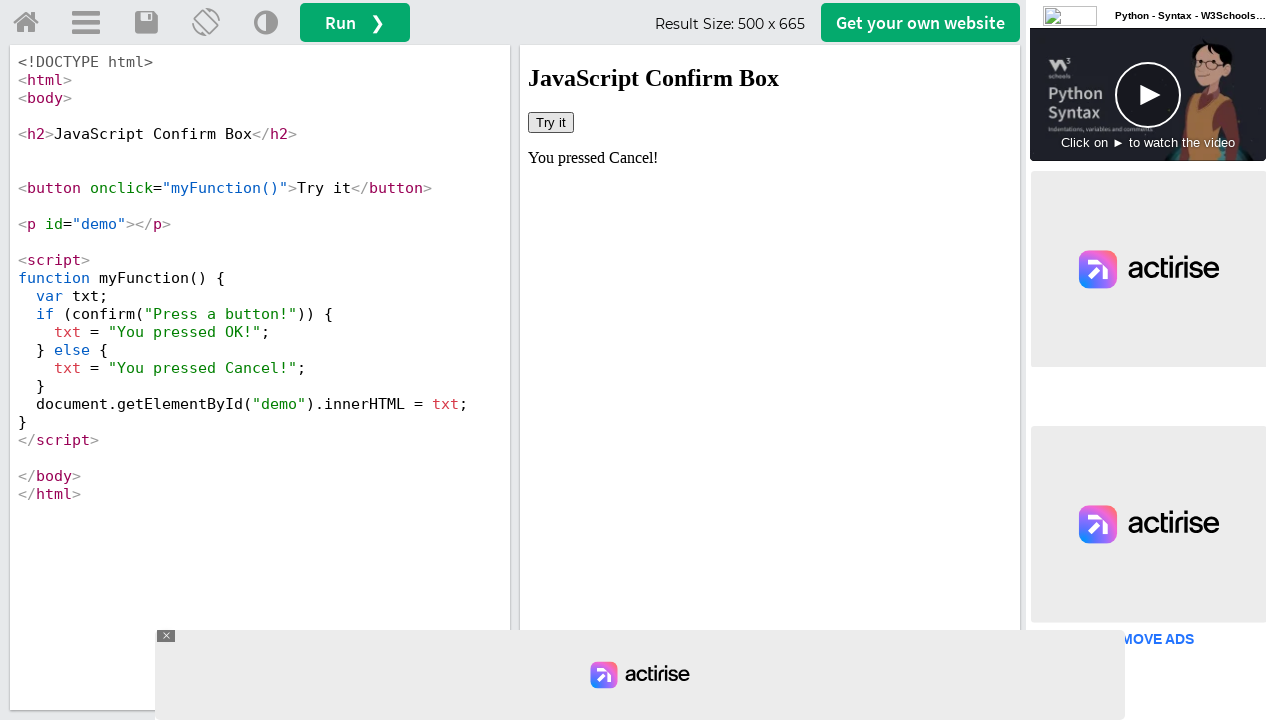